Tests GitHub search functionality by searching for a specific repository, clicking on the result, navigating to the Issues tab, and verifying that issue #1 exists.

Starting URL: https://github.com

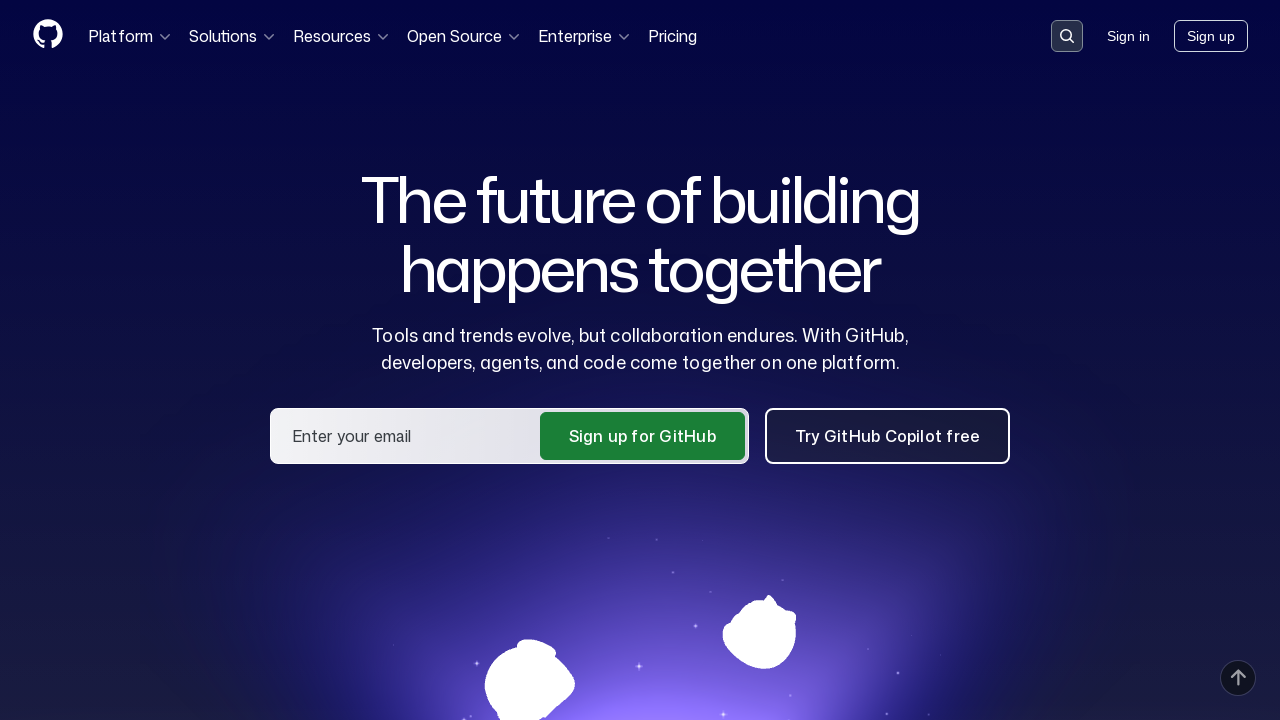

Clicked on the search input container at (1067, 36) on .search-input-container
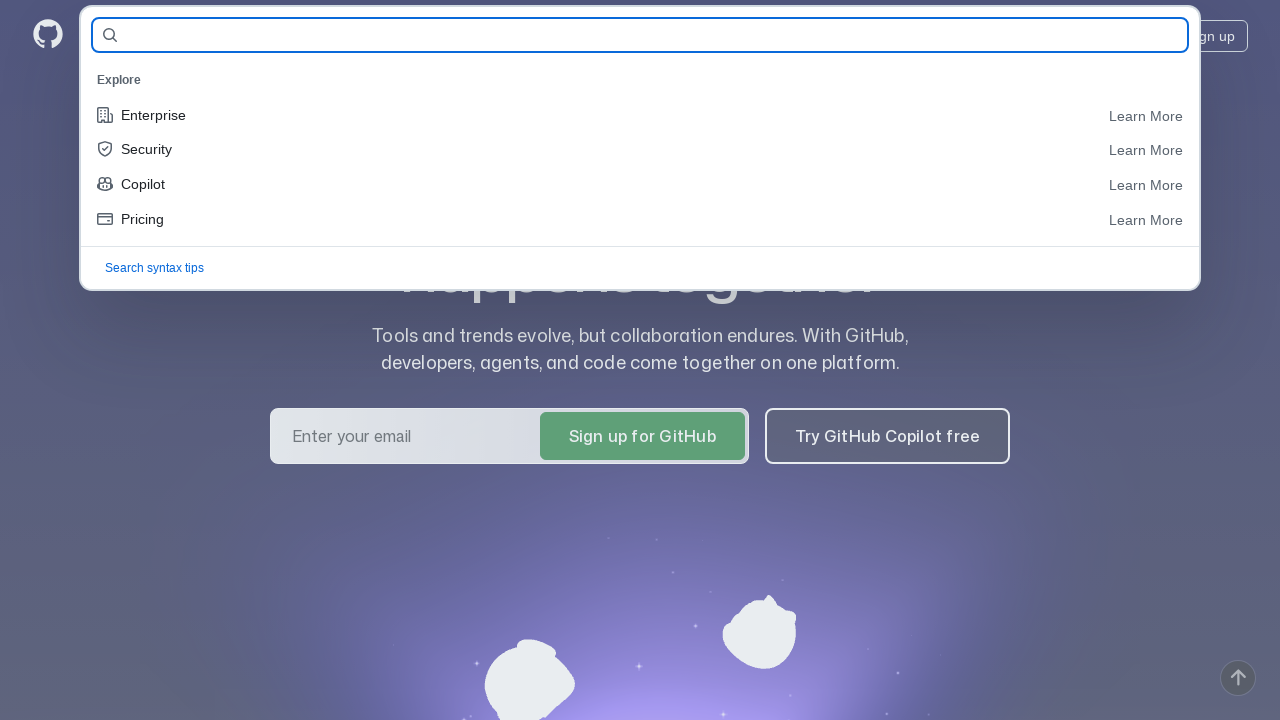

Filled search field with repository name 'Solo-LA36/demoqa-tests-36' on #query-builder-test
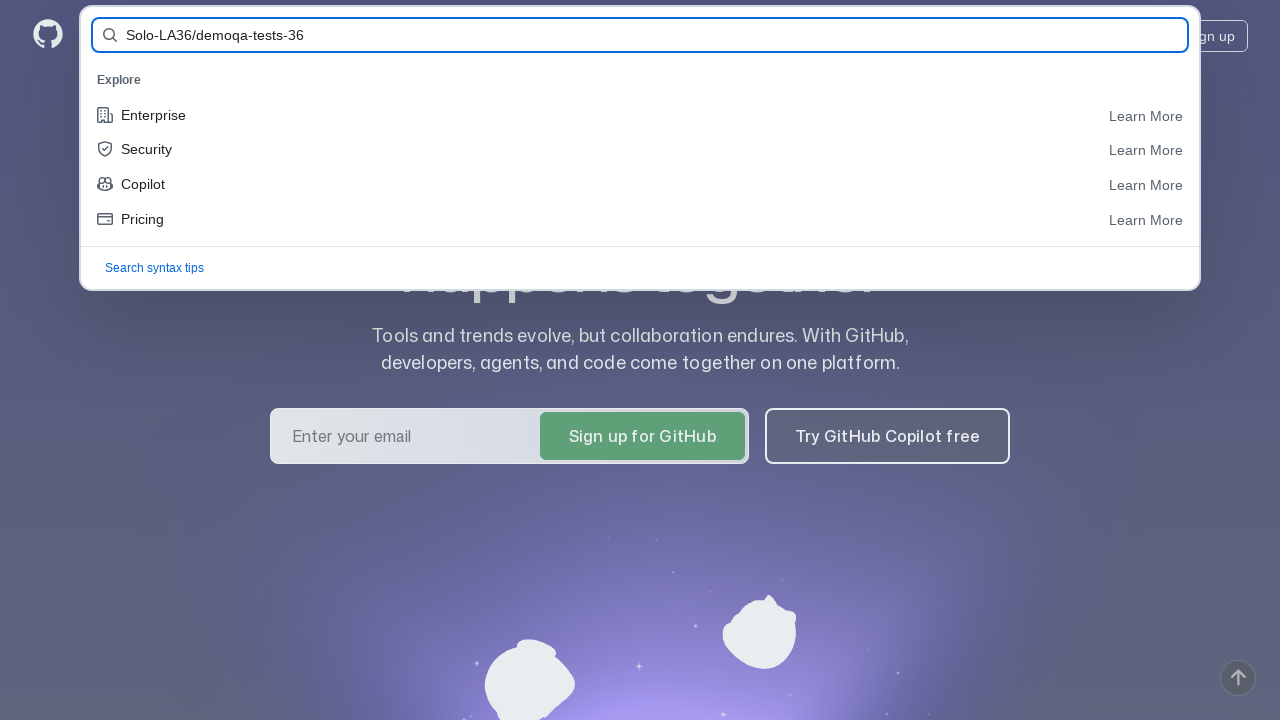

Pressed Enter to submit the search on #query-builder-test
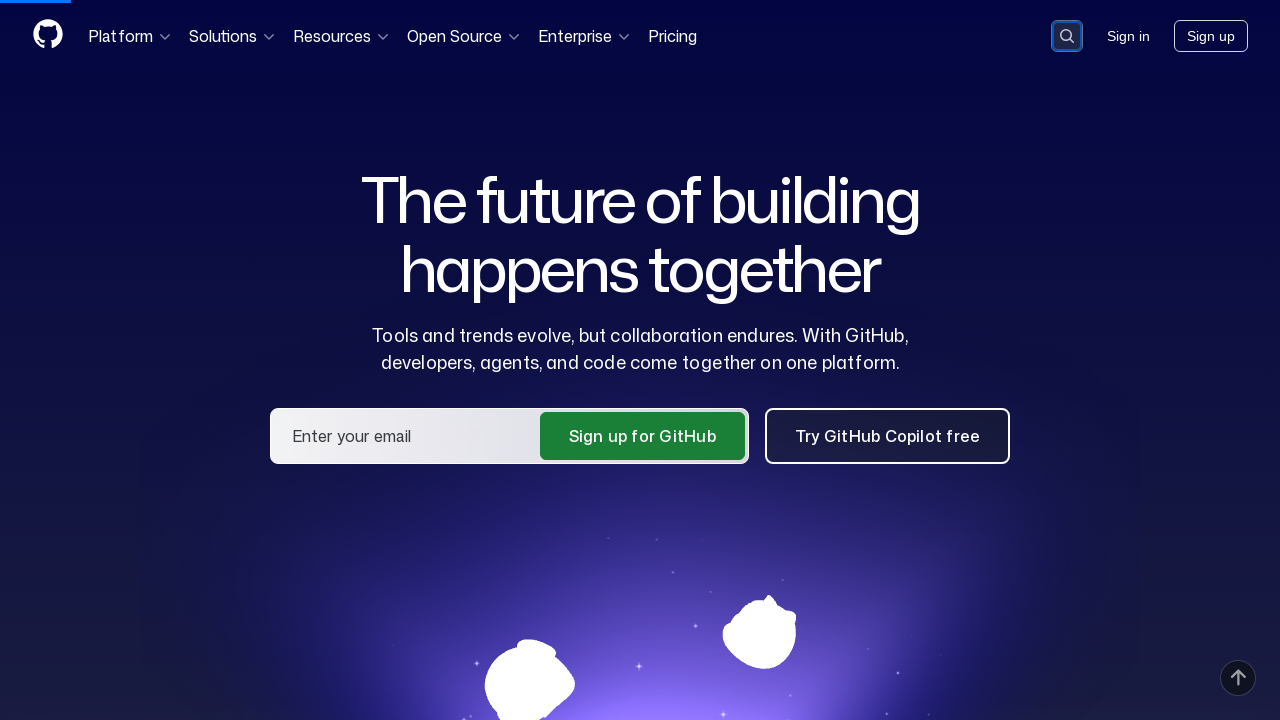

Clicked on the repository link in search results at (474, 161) on a:has-text('Solo-LA36/demoqa-tests-36')
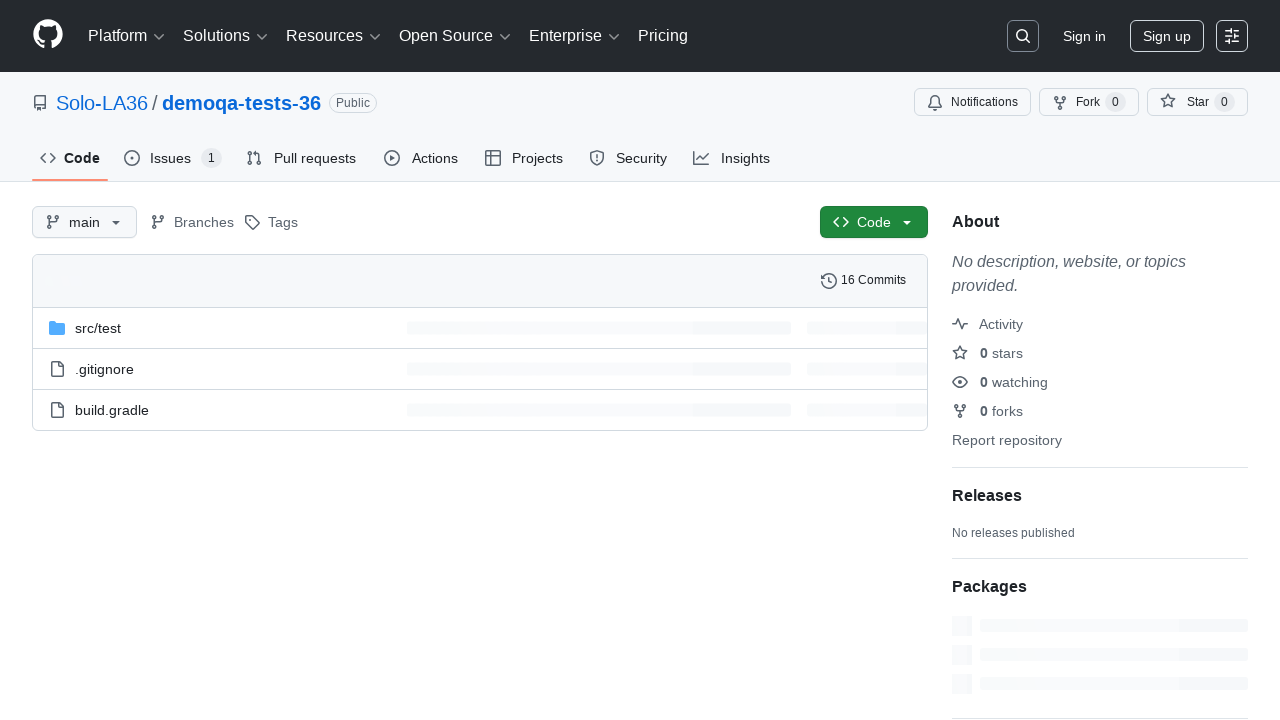

Clicked on the Issues tab at (173, 158) on #issues-tab
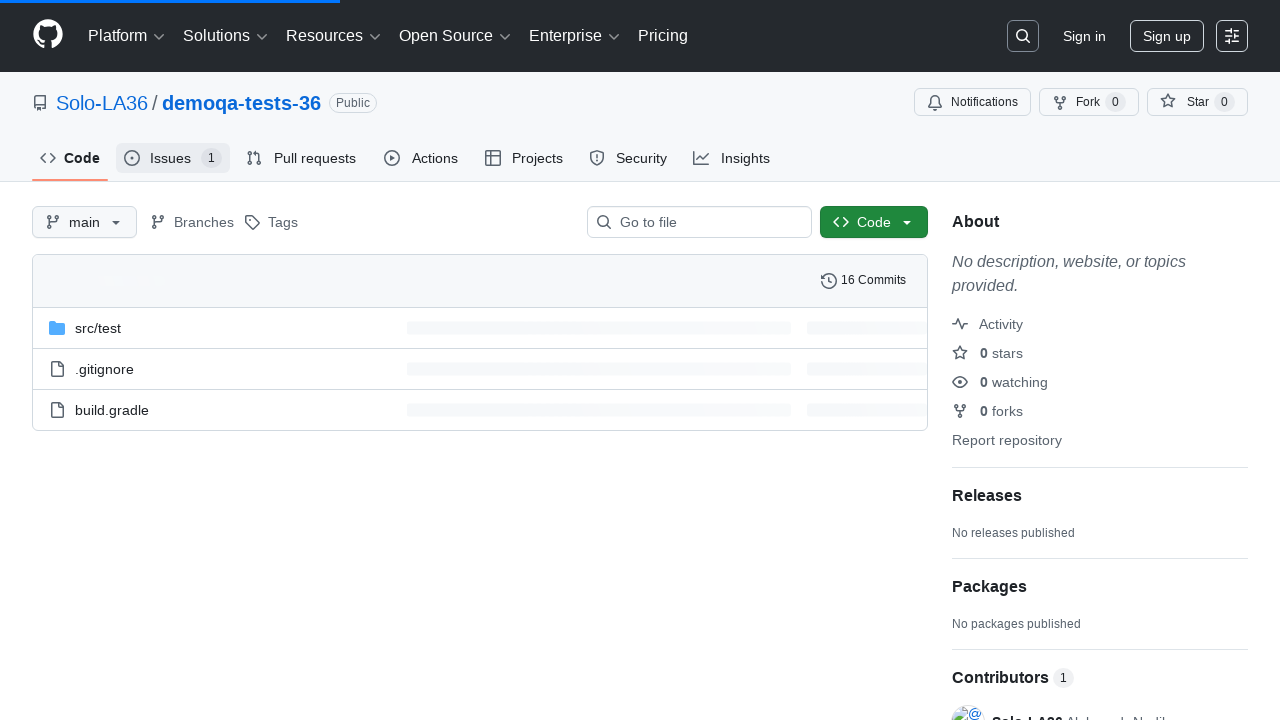

Verified that issue #1 exists in the Issues tab
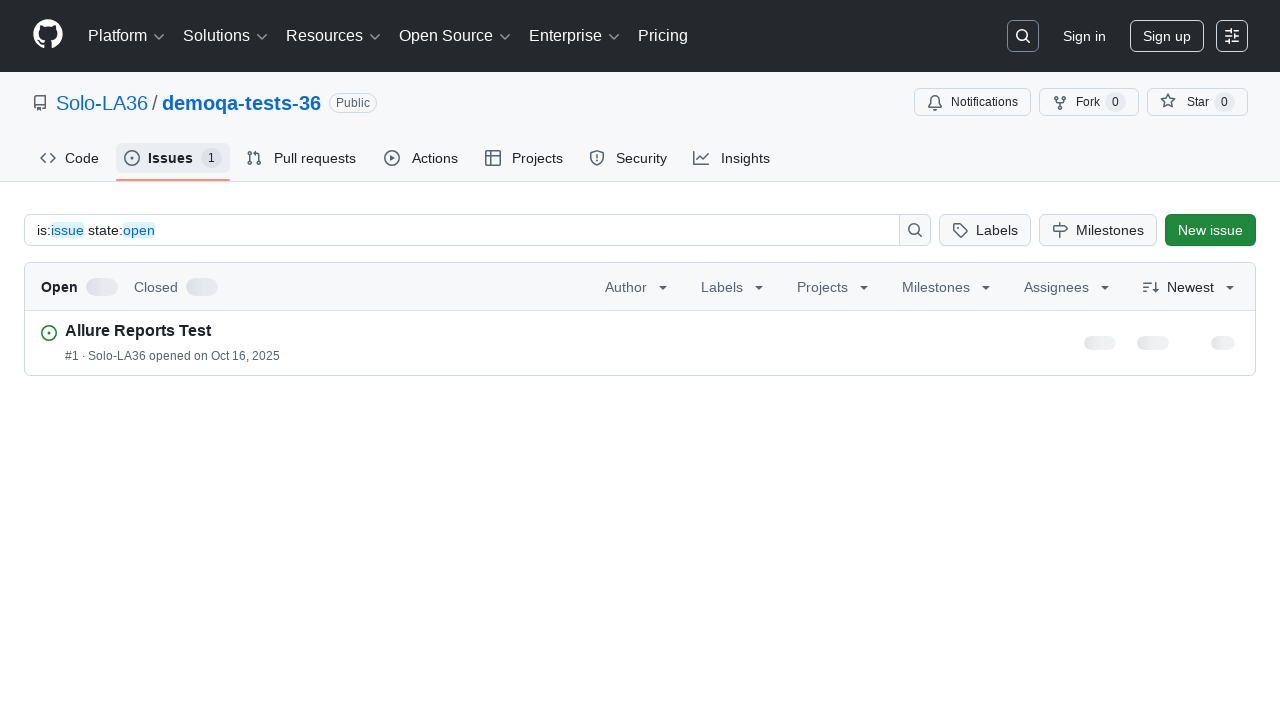

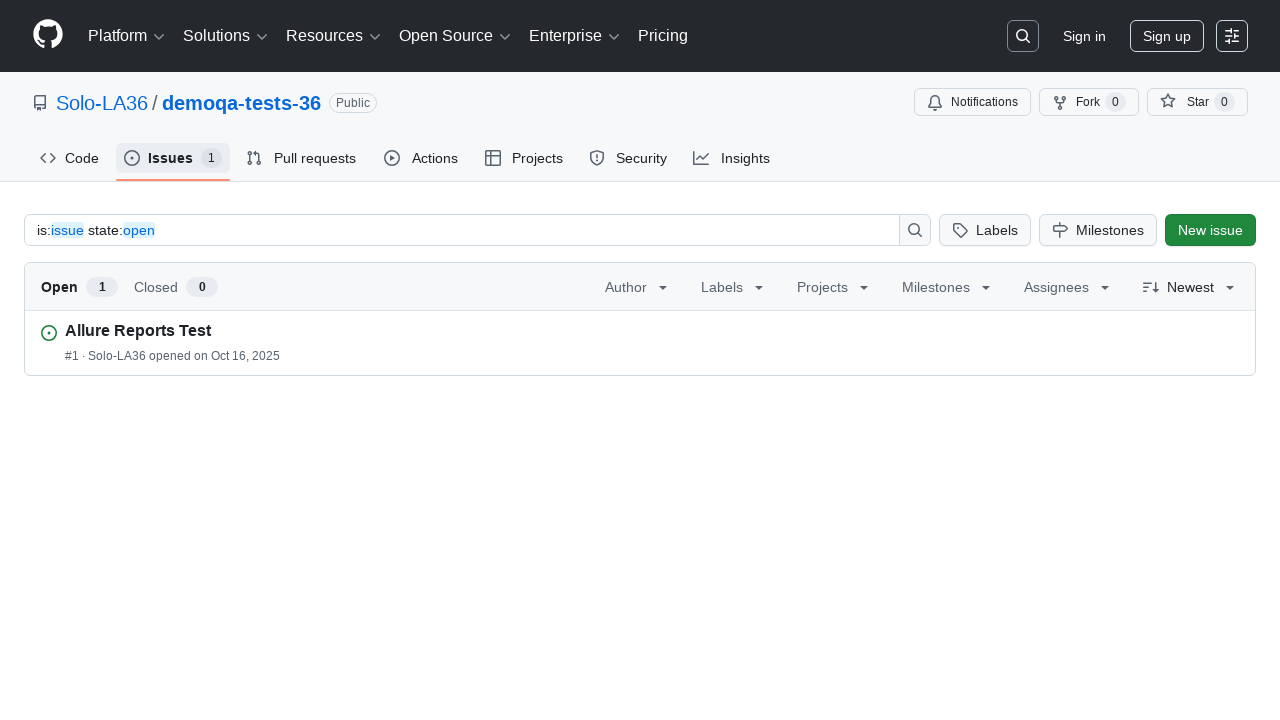